Tests browser window popup handling by clicking buttons that open Instagram and Facebook popups, iterating through all opened windows to get their titles, closing the popup windows, and returning to the main page to click the Instagram button again.

Starting URL: https://syntaxprojects.com/window-popup-modal-demo.php

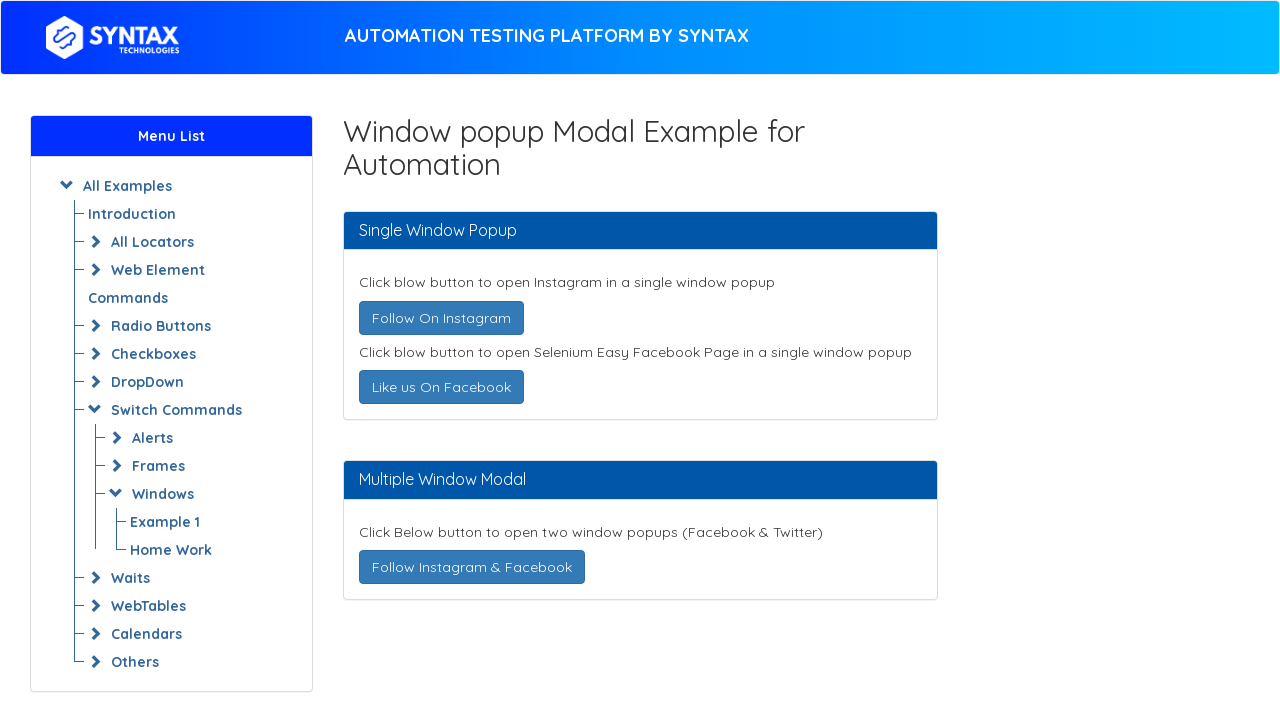

Clicked 'Follow On Instagram' button to open popup at (441, 318) on text=Follow On Instagram
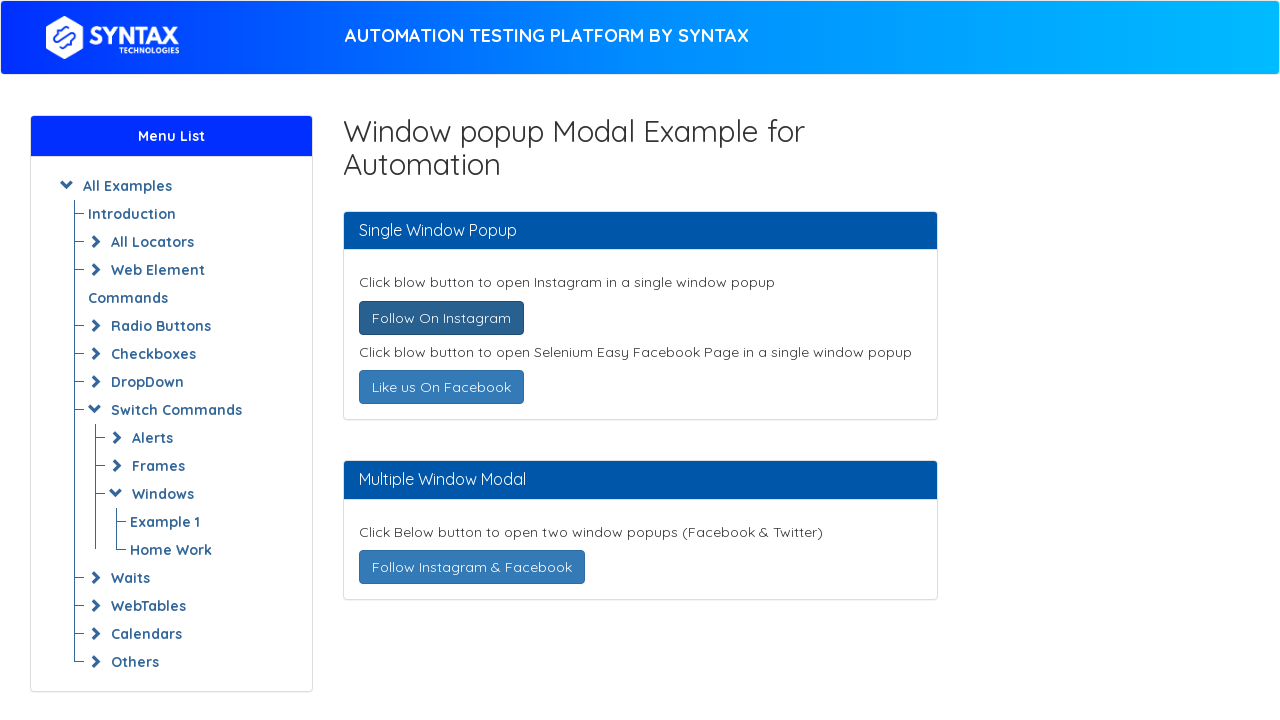

Clicked 'Like us On Facebook' button to open popup at (441, 387) on text=Like us On Facebook
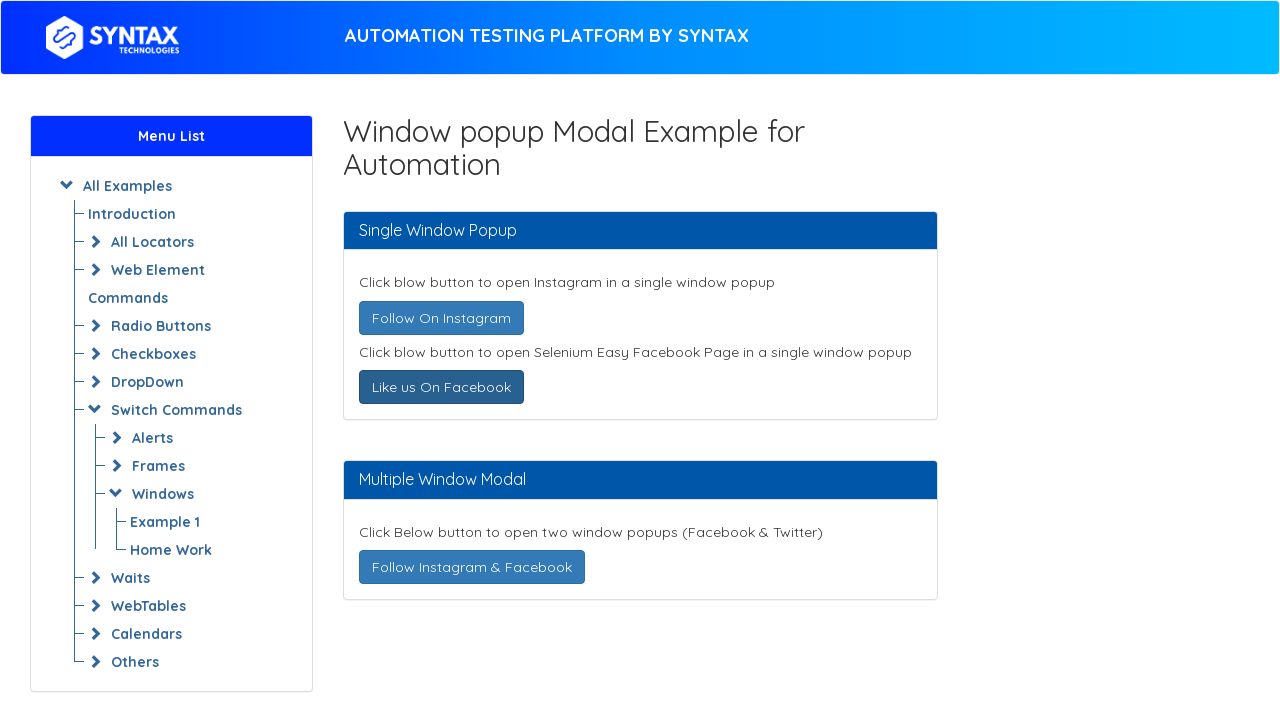

Clicked 'Follow Instagram & Facebook' button to open multiple popups at (472, 567) on text=Follow Instagram & Facebook
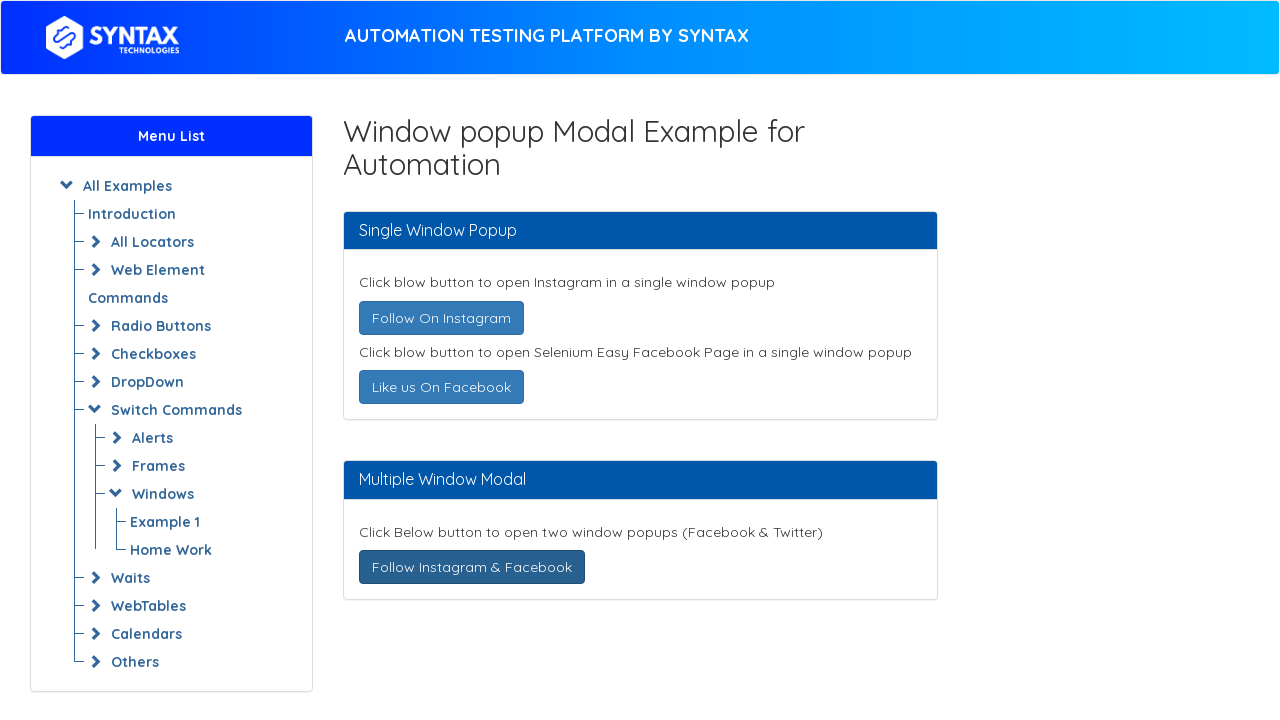

Waited 2 seconds for popup windows to fully load
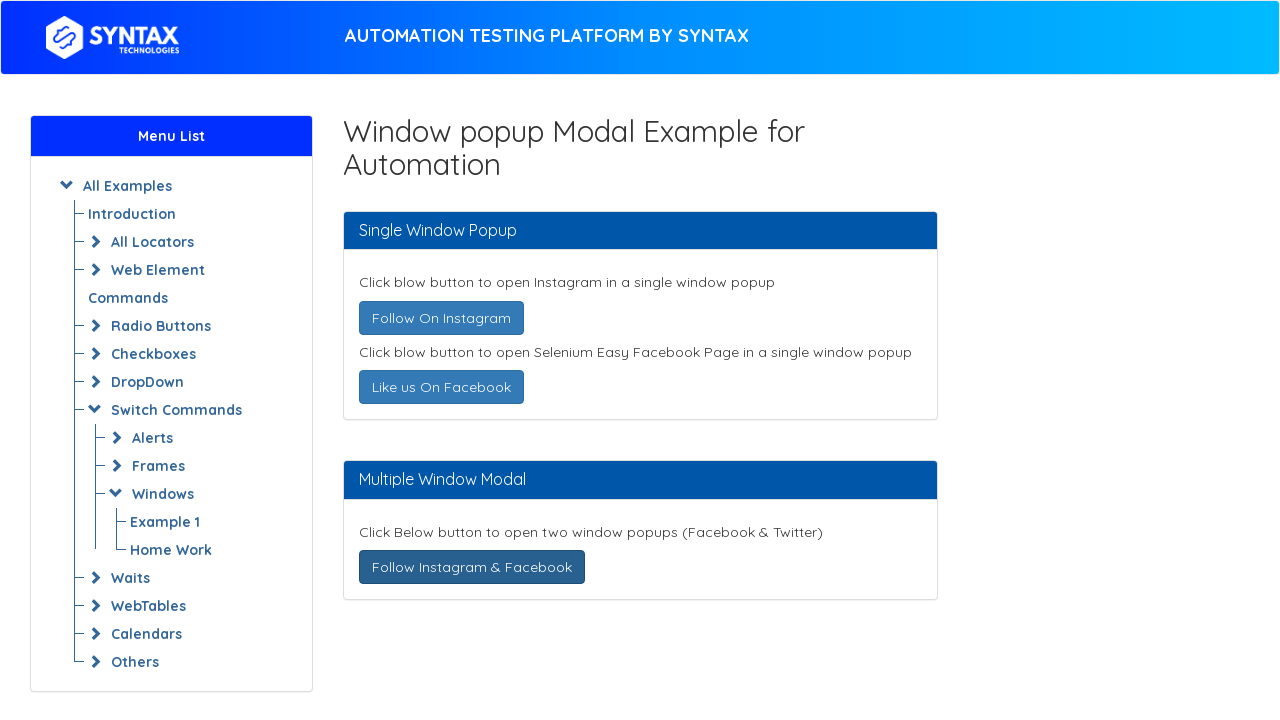

Retrieved all open pages in context - total count: 4
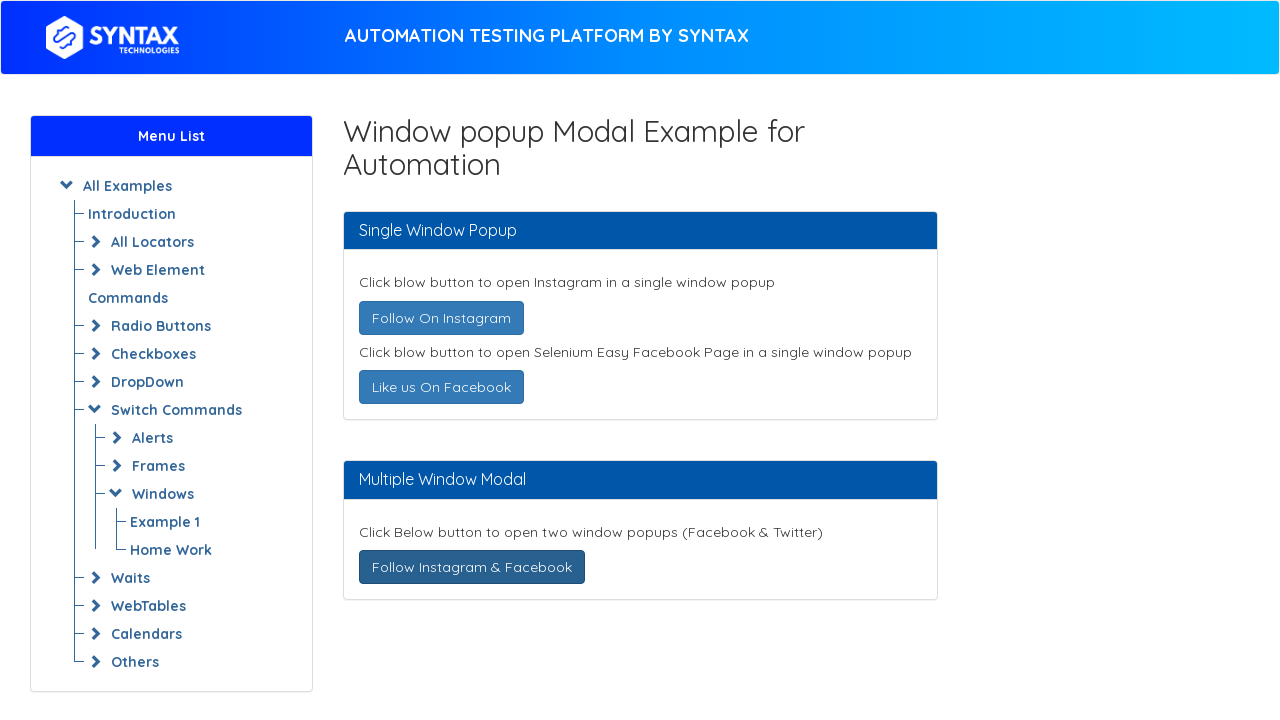

Retrieved title of popup window: ''
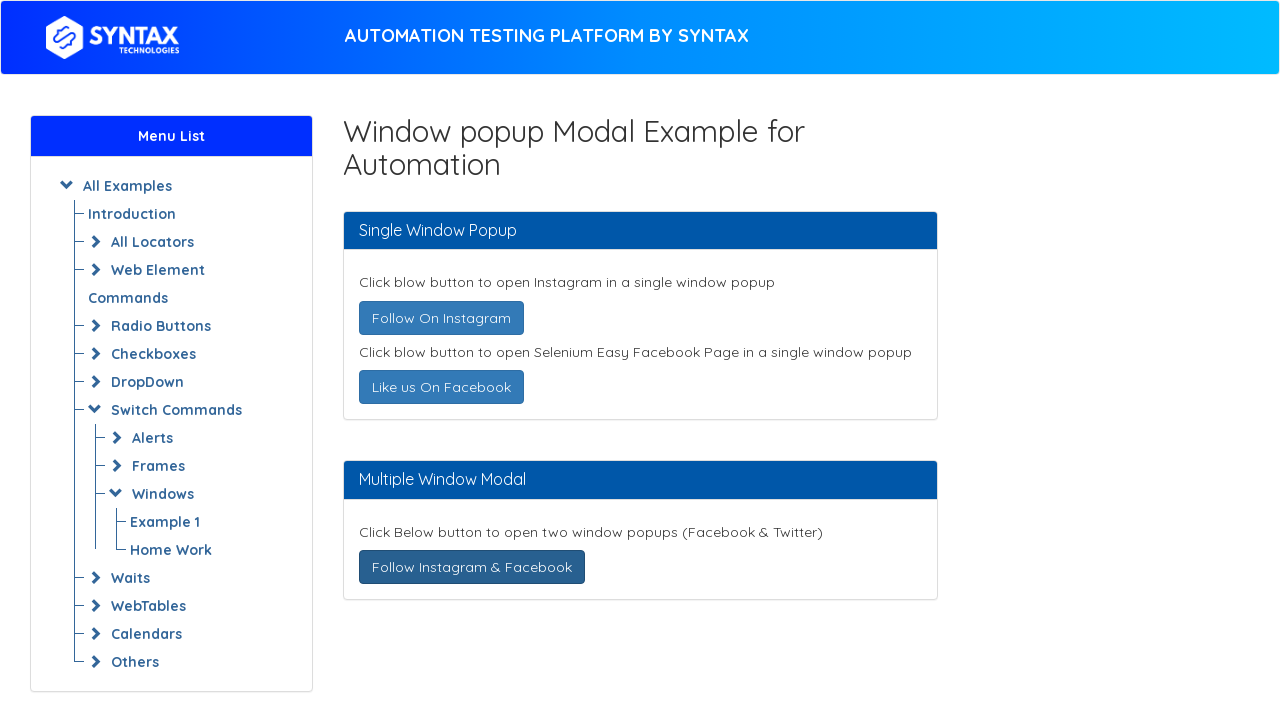

Closed popup window with title ''
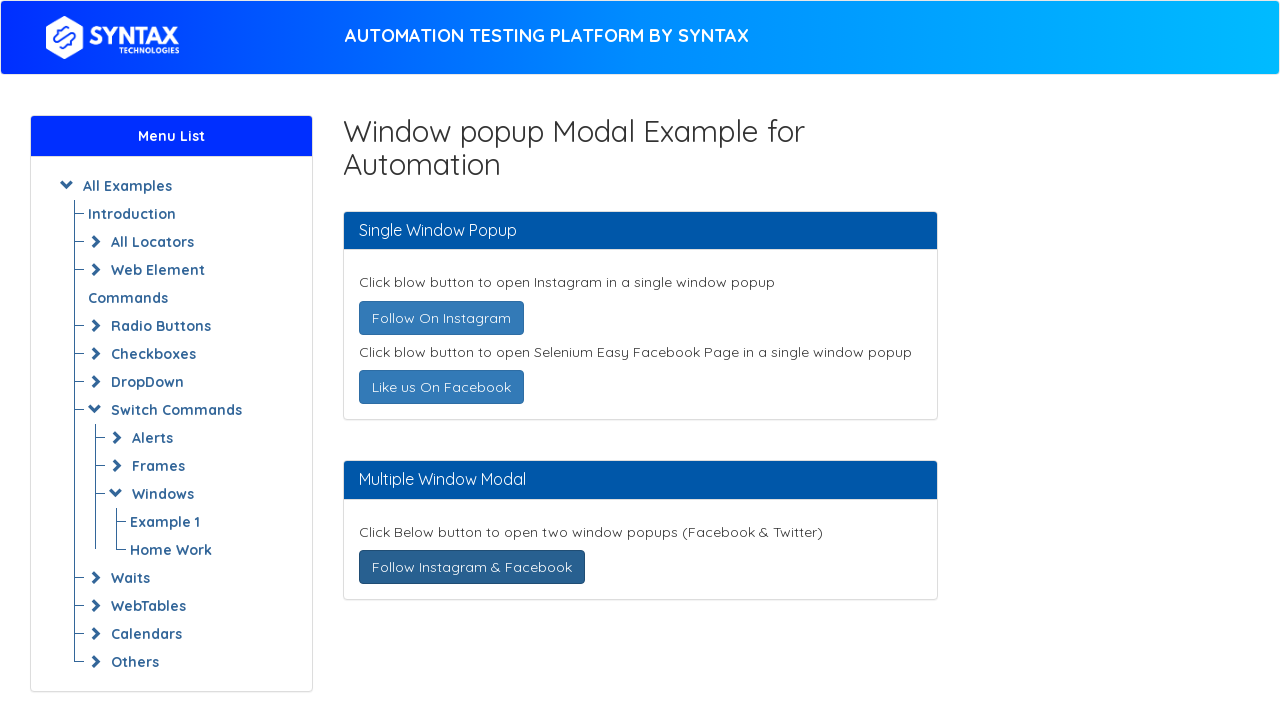

Retrieved title of popup window: ''
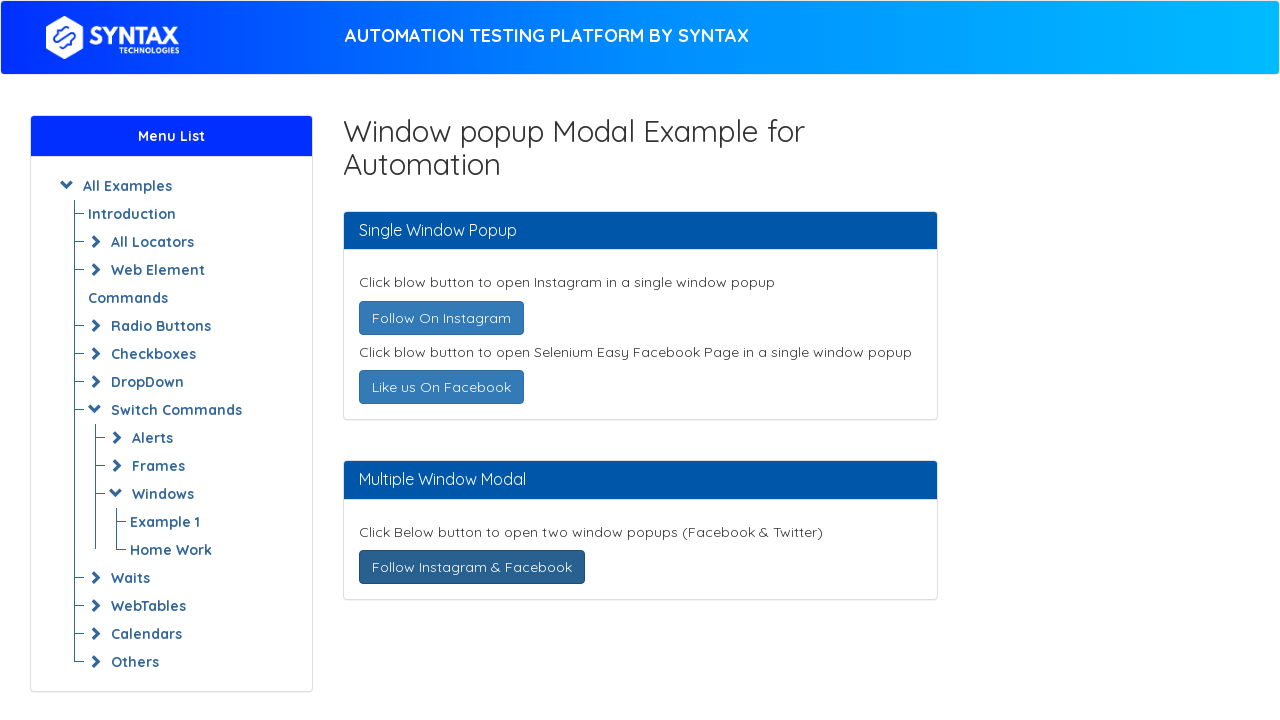

Closed popup window with title ''
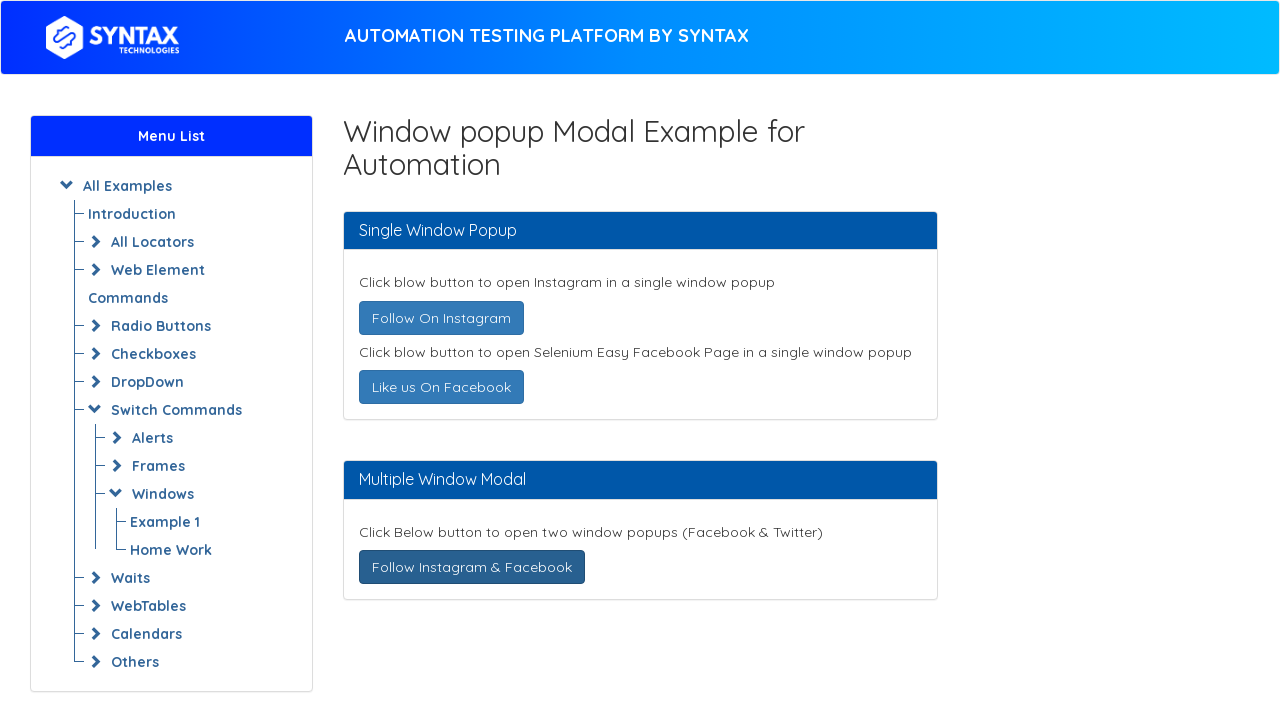

Retrieved title of popup window: ''
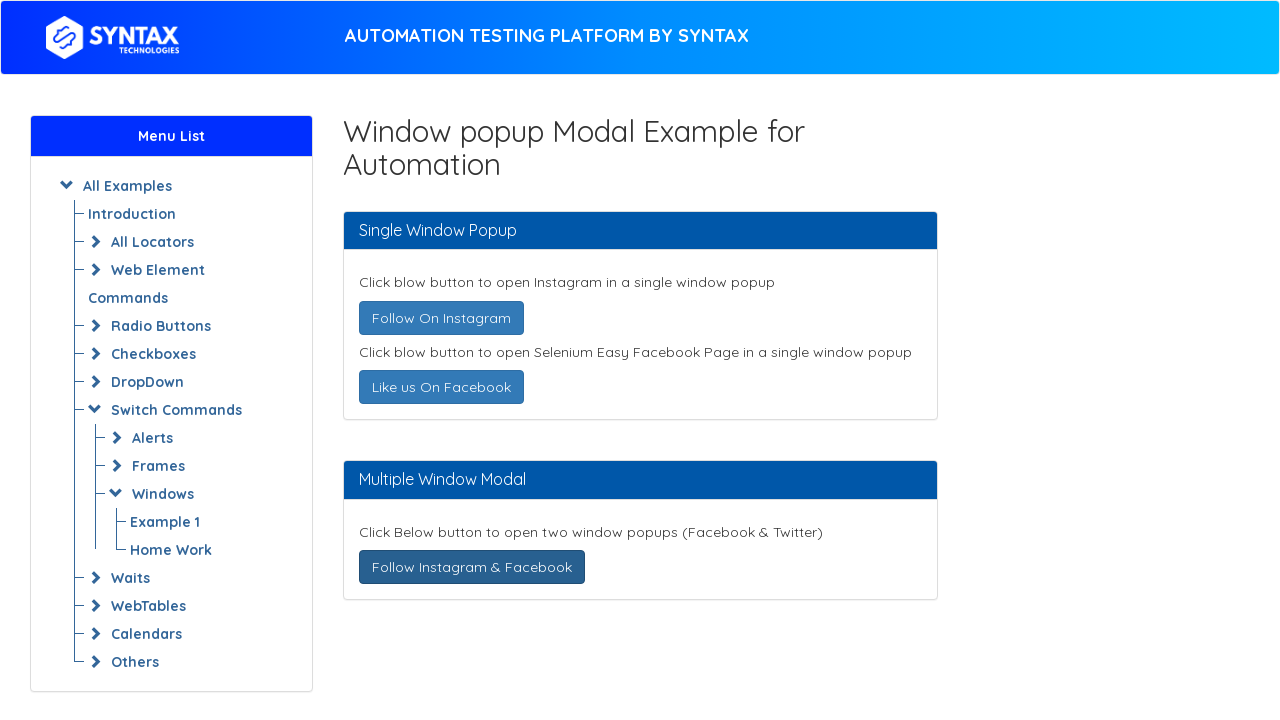

Closed popup window with title ''
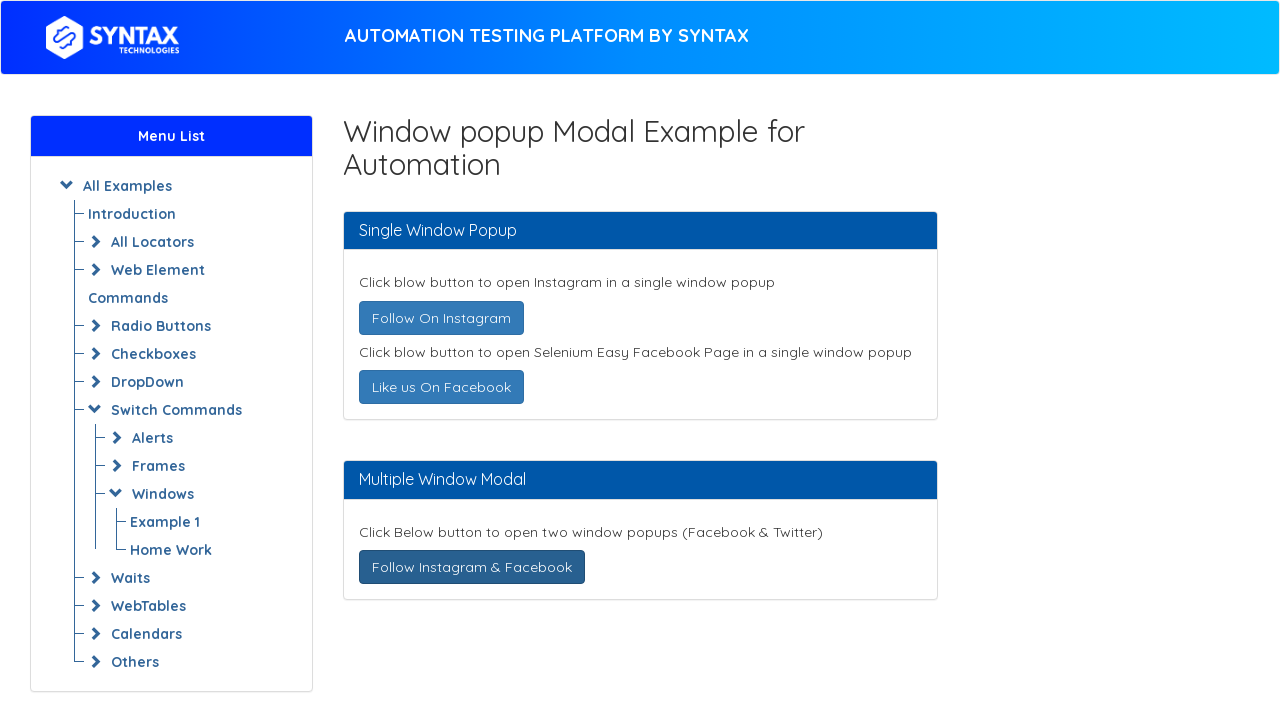

Brought main page window to front
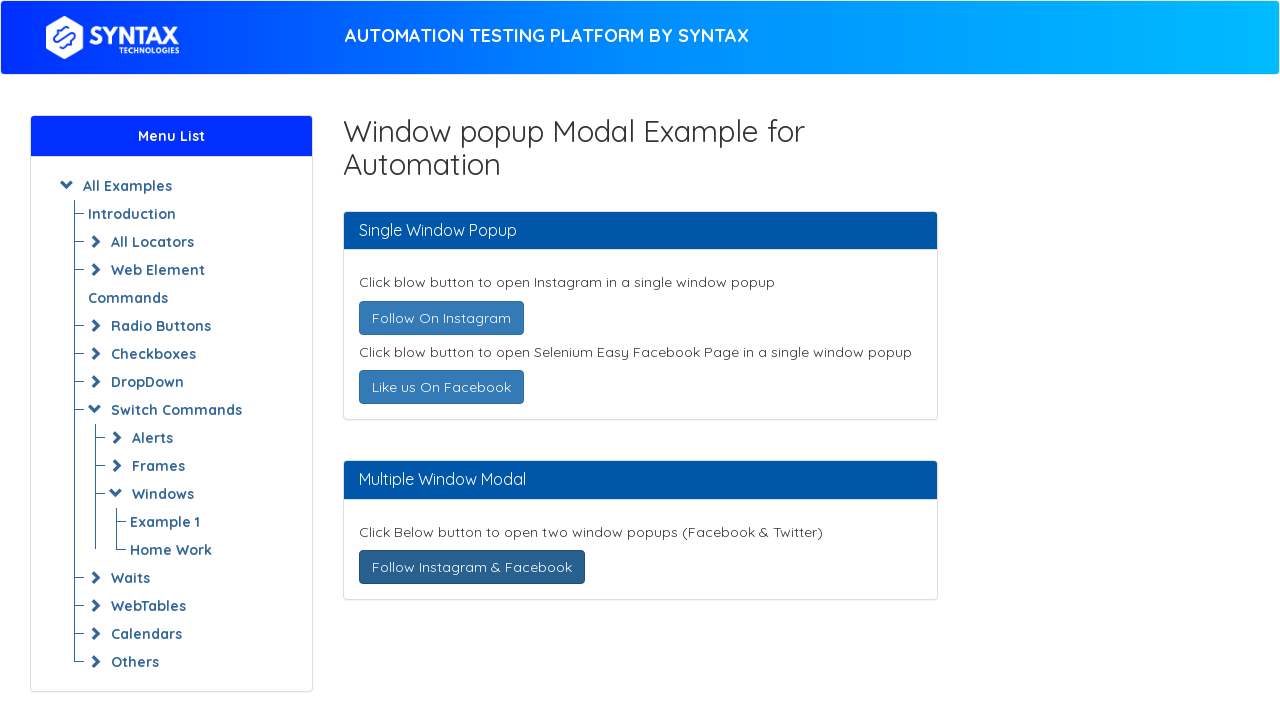

Clicked 'Follow On Instagram' button again on main page at (441, 318) on text=Follow On Instagram
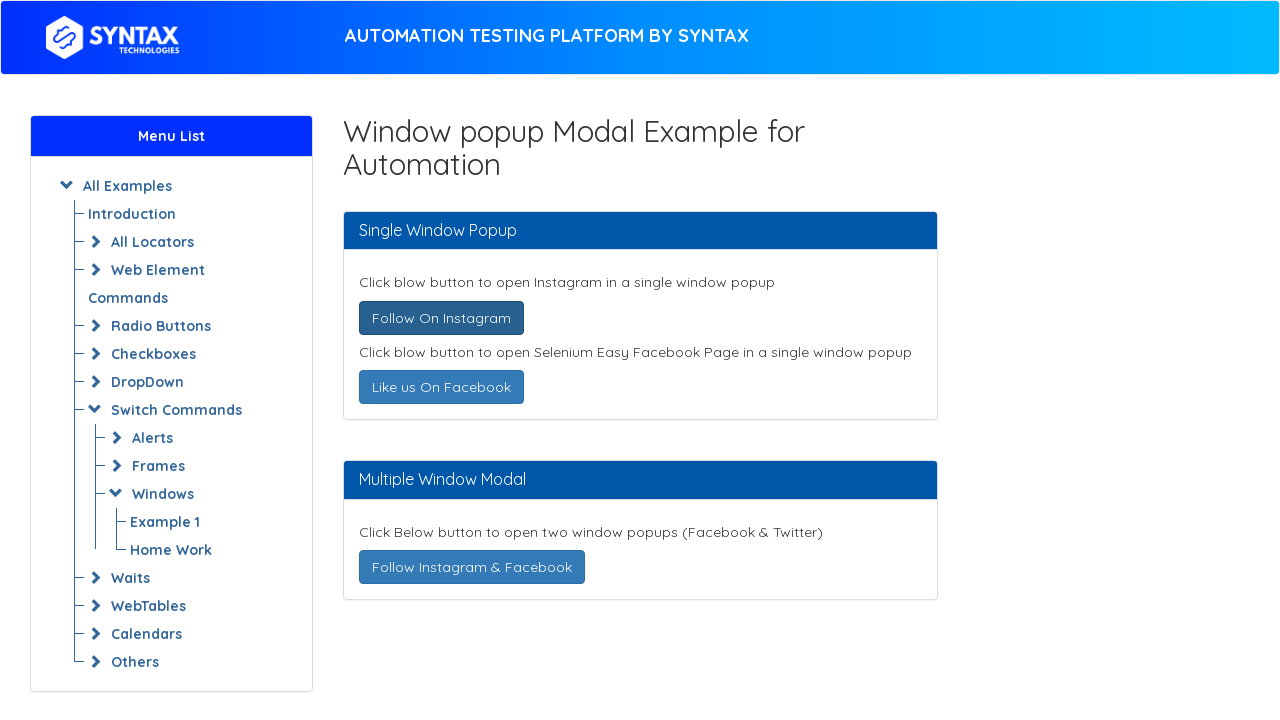

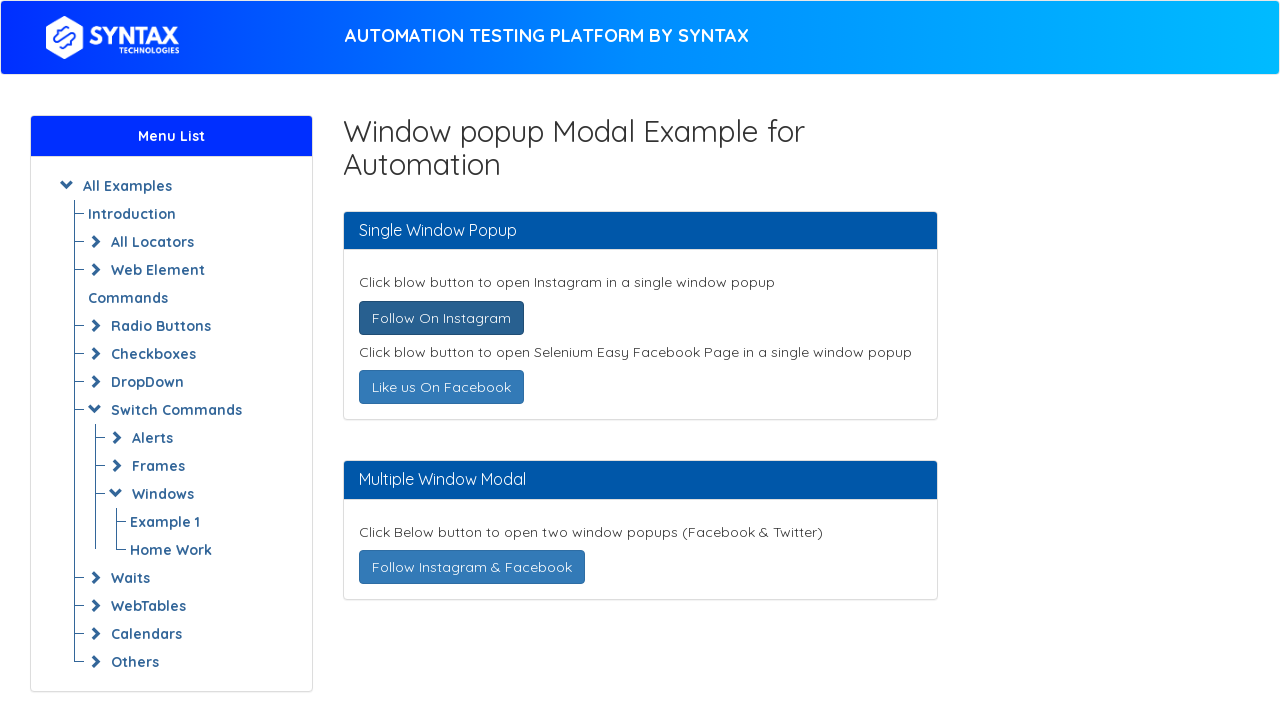